Navigates to a file download page and clicks the first download link to trigger a file download

Starting URL: https://the-internet.herokuapp.com/download

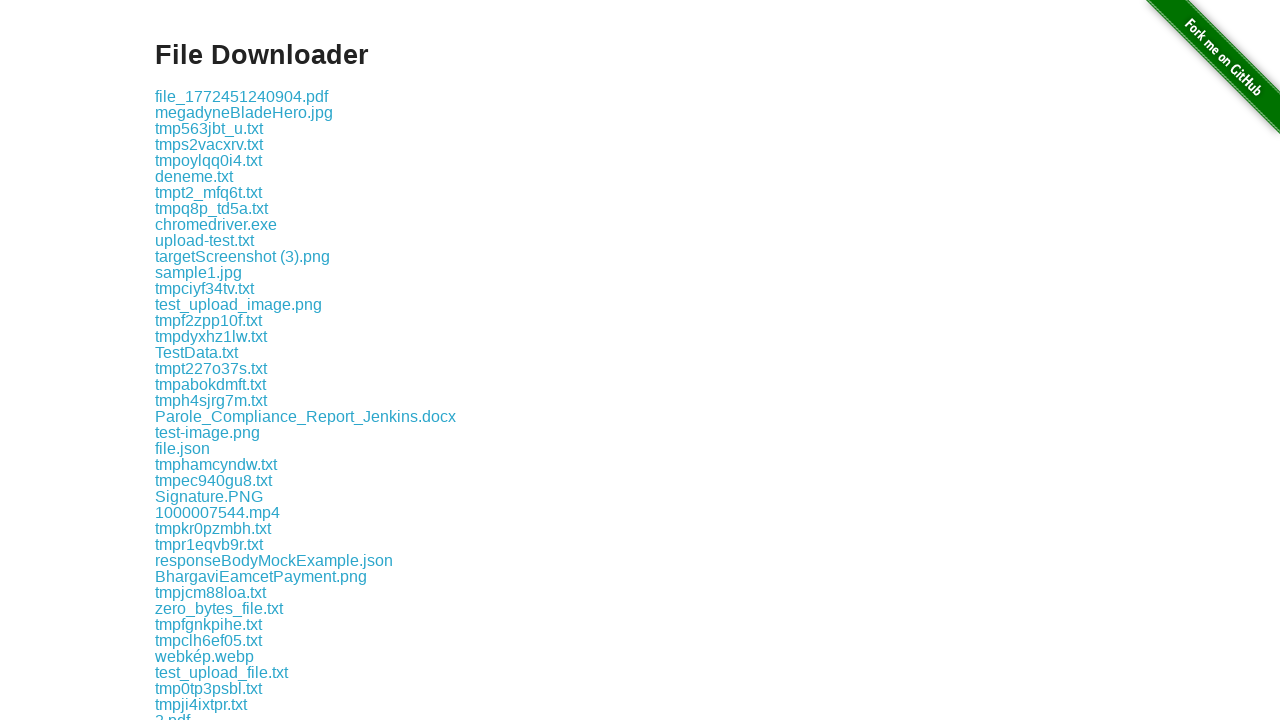

Waited for download links to load on the page
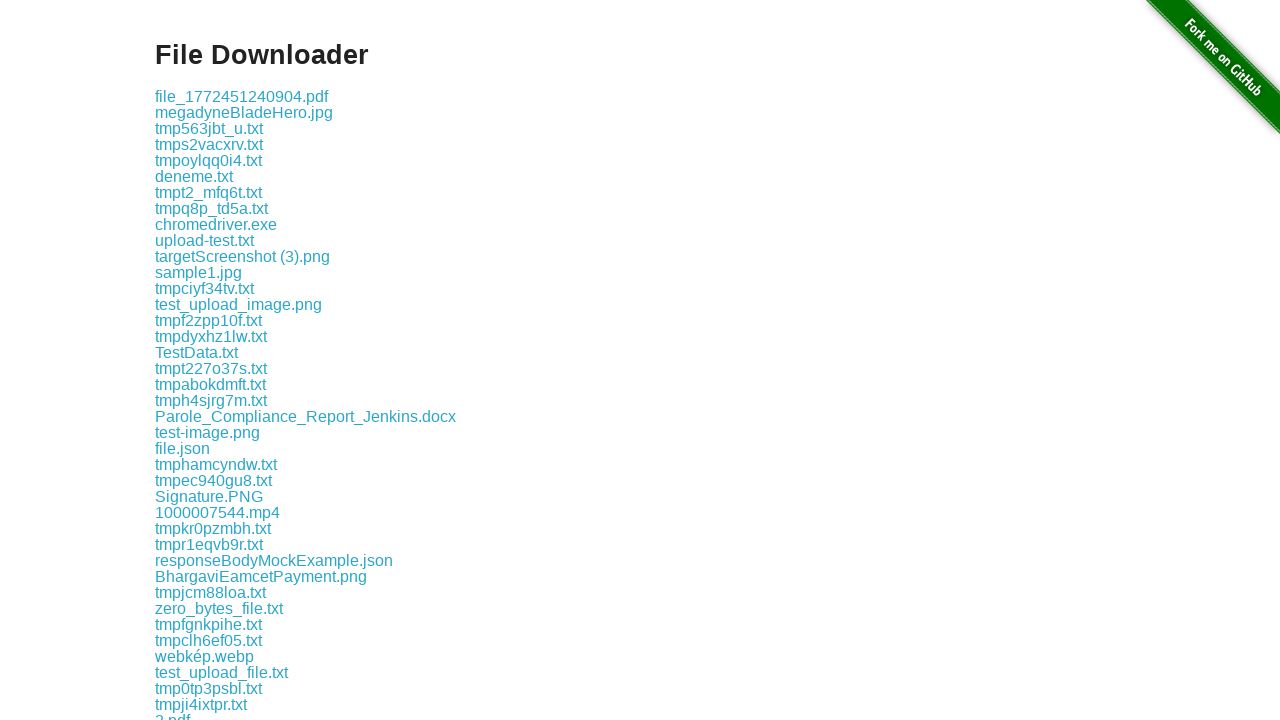

Clicked the first download link to trigger file download at (242, 96) on .example a
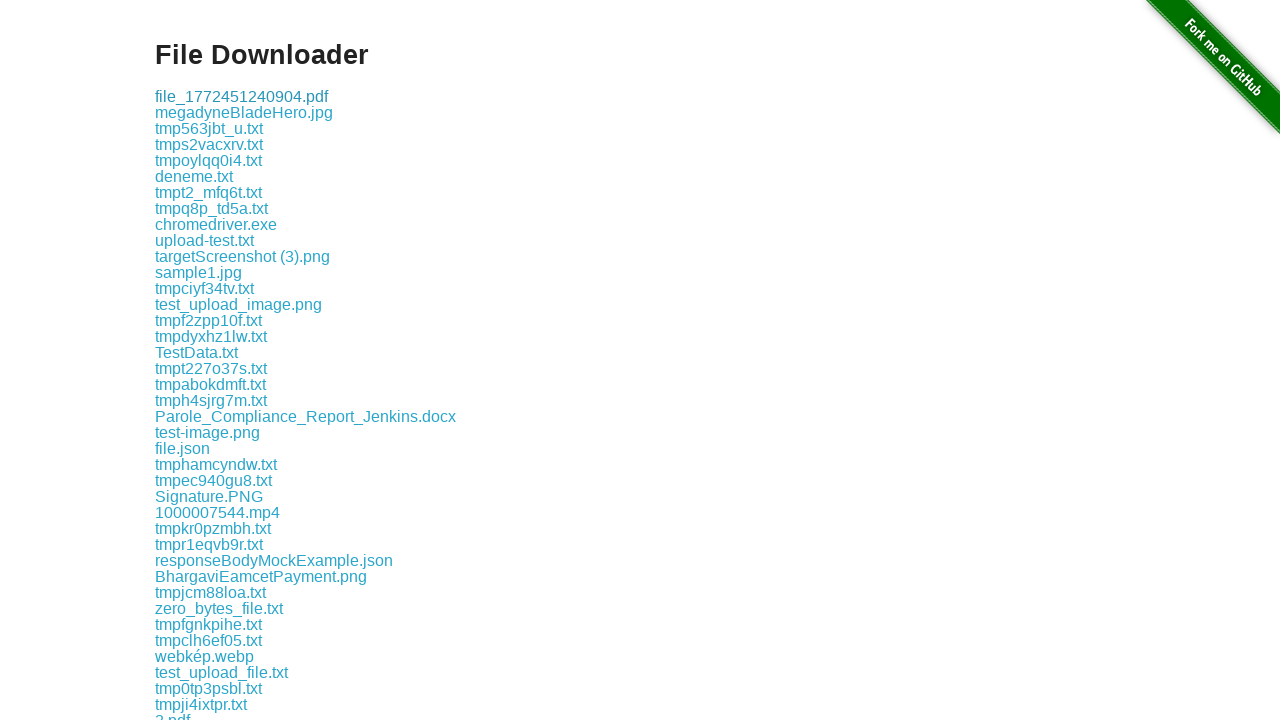

Waited for download to initiate
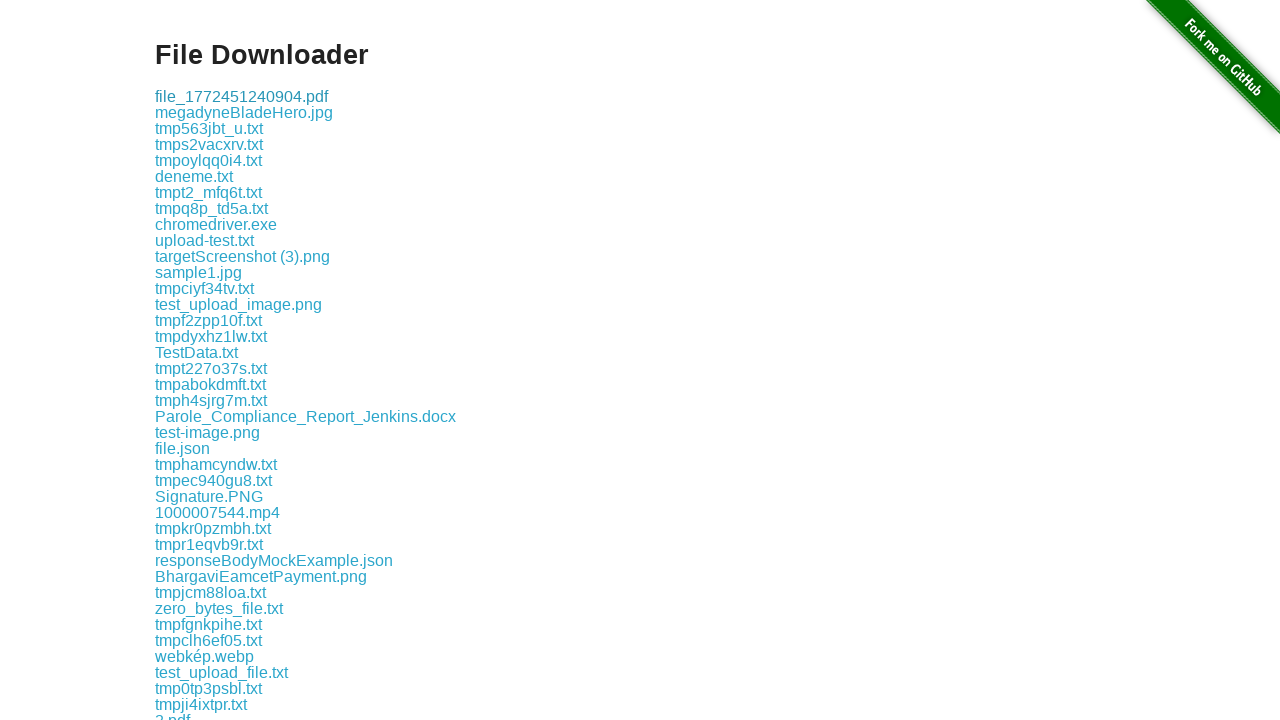

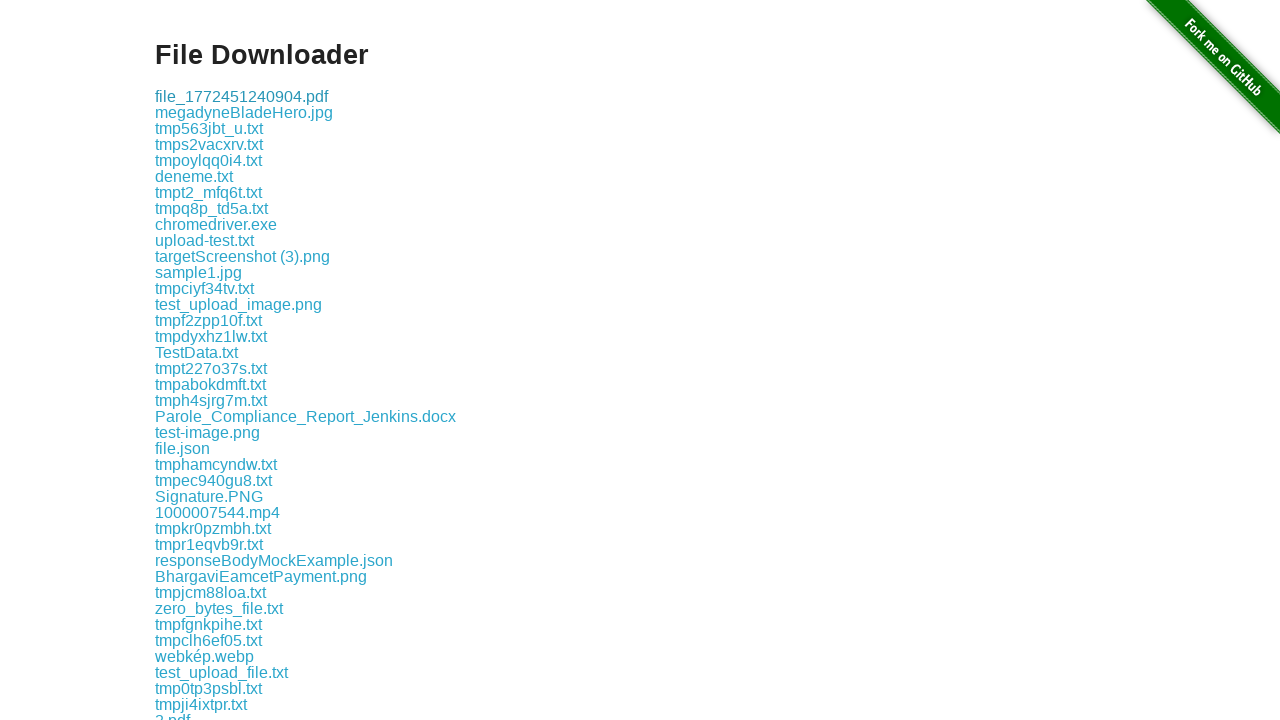